Tests HTTPS URL navigation and verifies correct URL

Starting URL: https://webdriver.io/

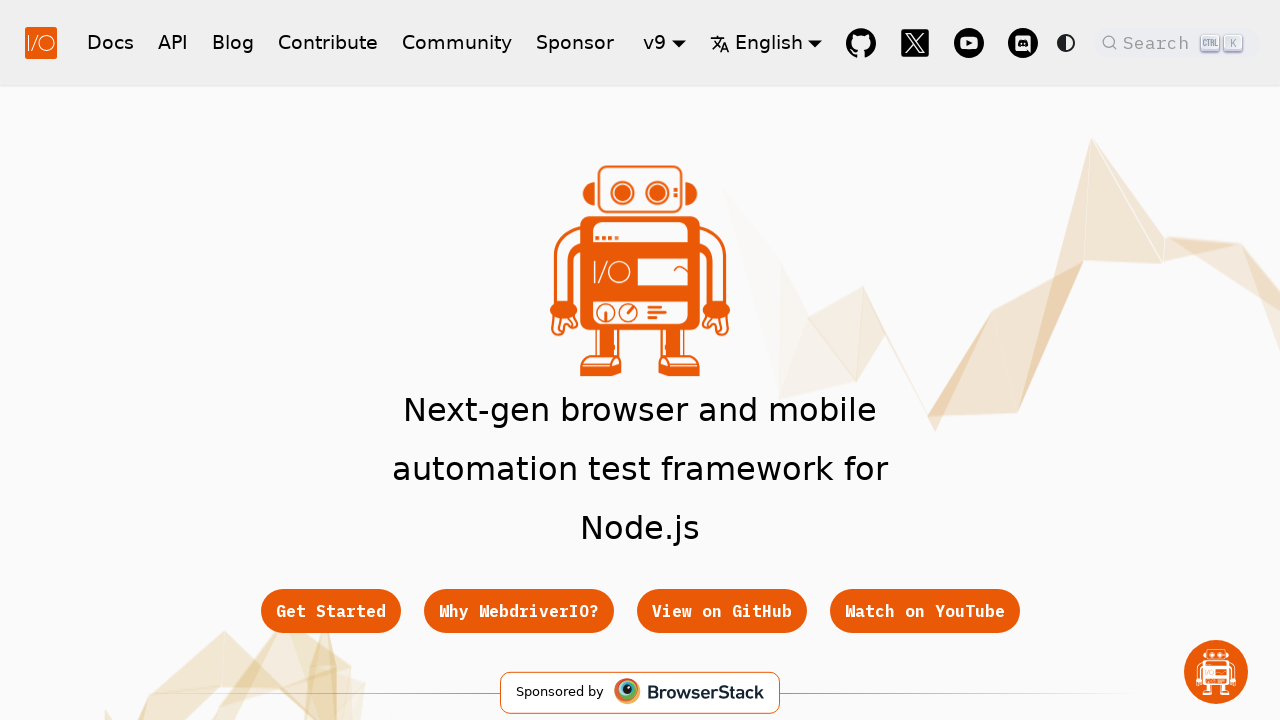

Verified HTTPS URL is correct: https://webdriver.io/
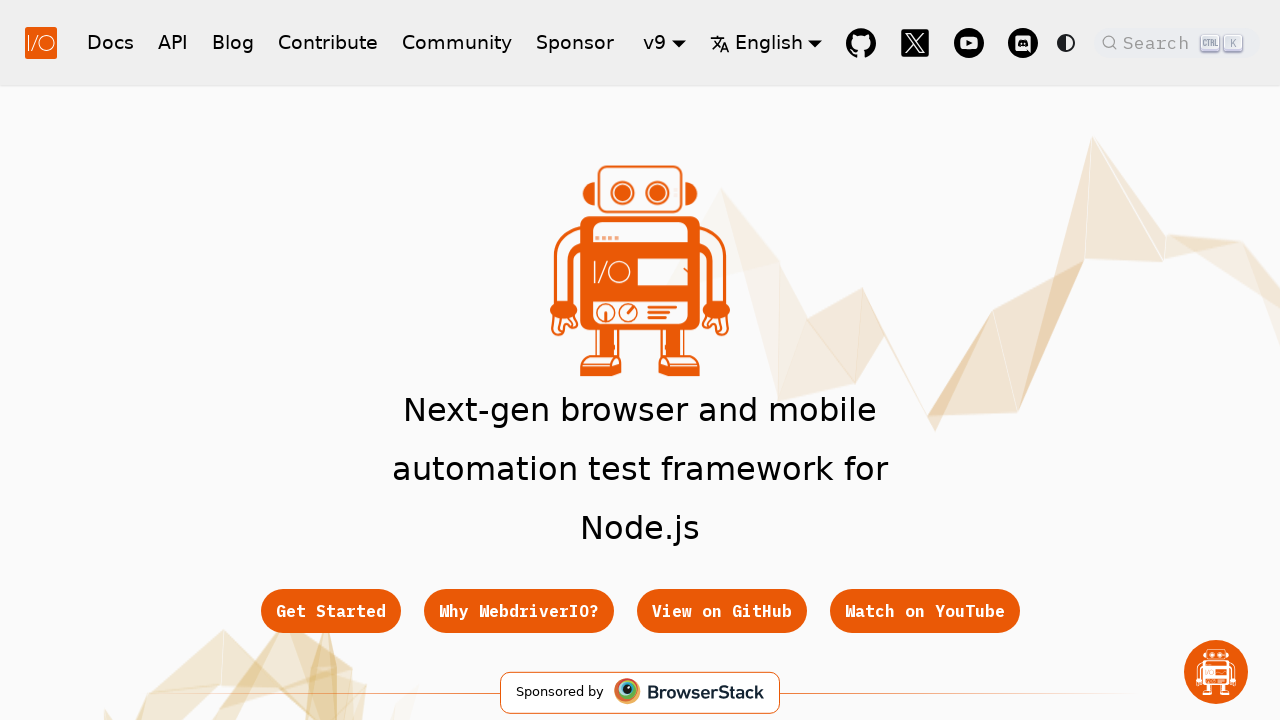

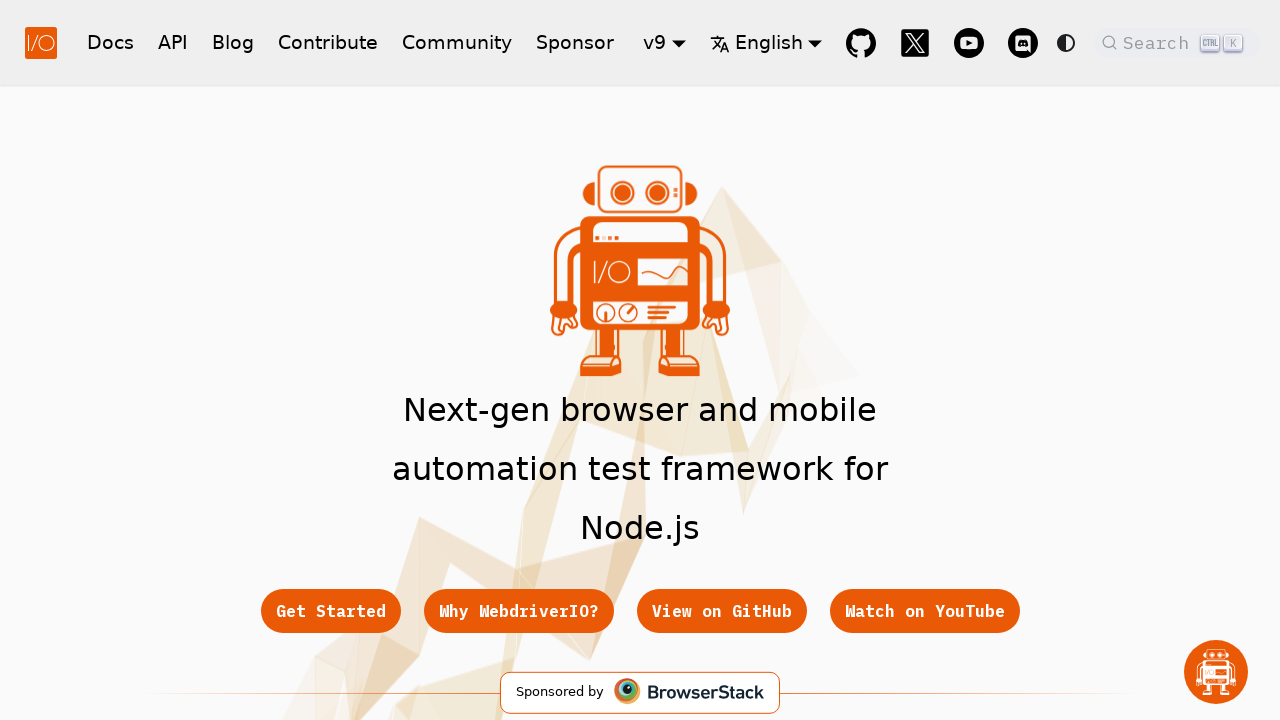